Simple navigation test that loads the VWO application homepage and then navigates to the same URL again using the navigate method.

Starting URL: https://app.vwo.com

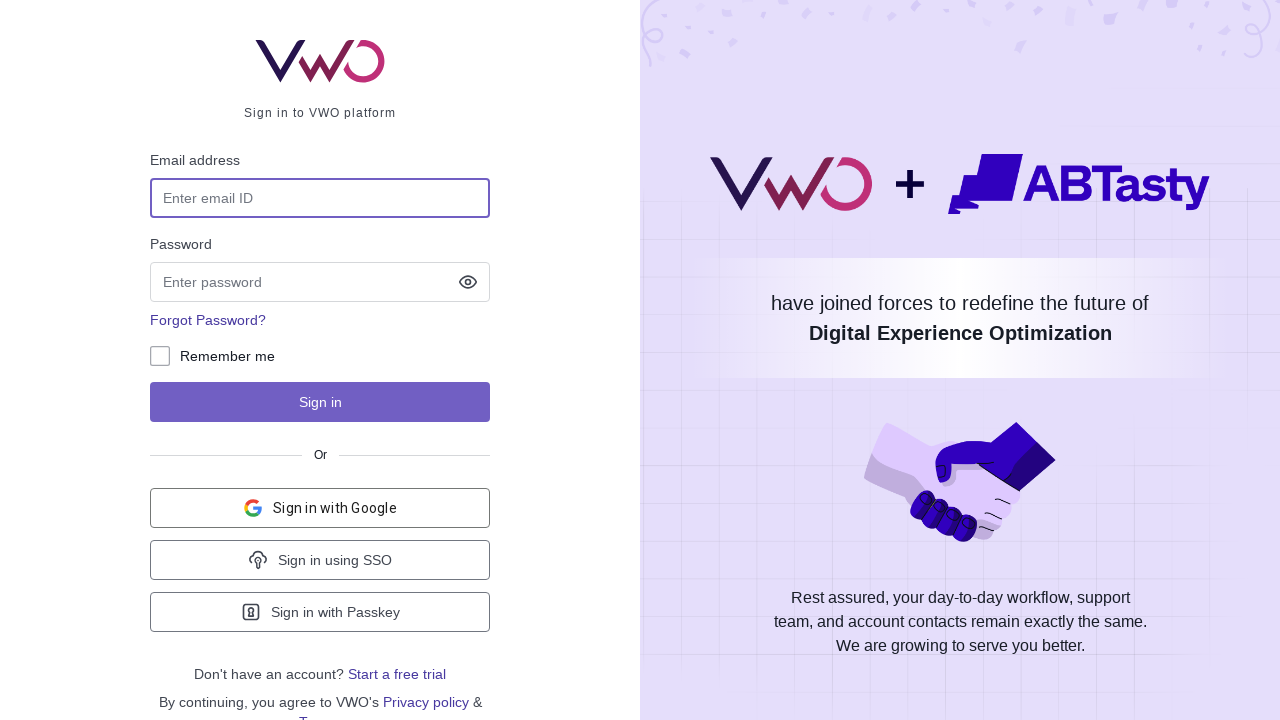

Navigated to VWO application homepage at https://app.vwo.com
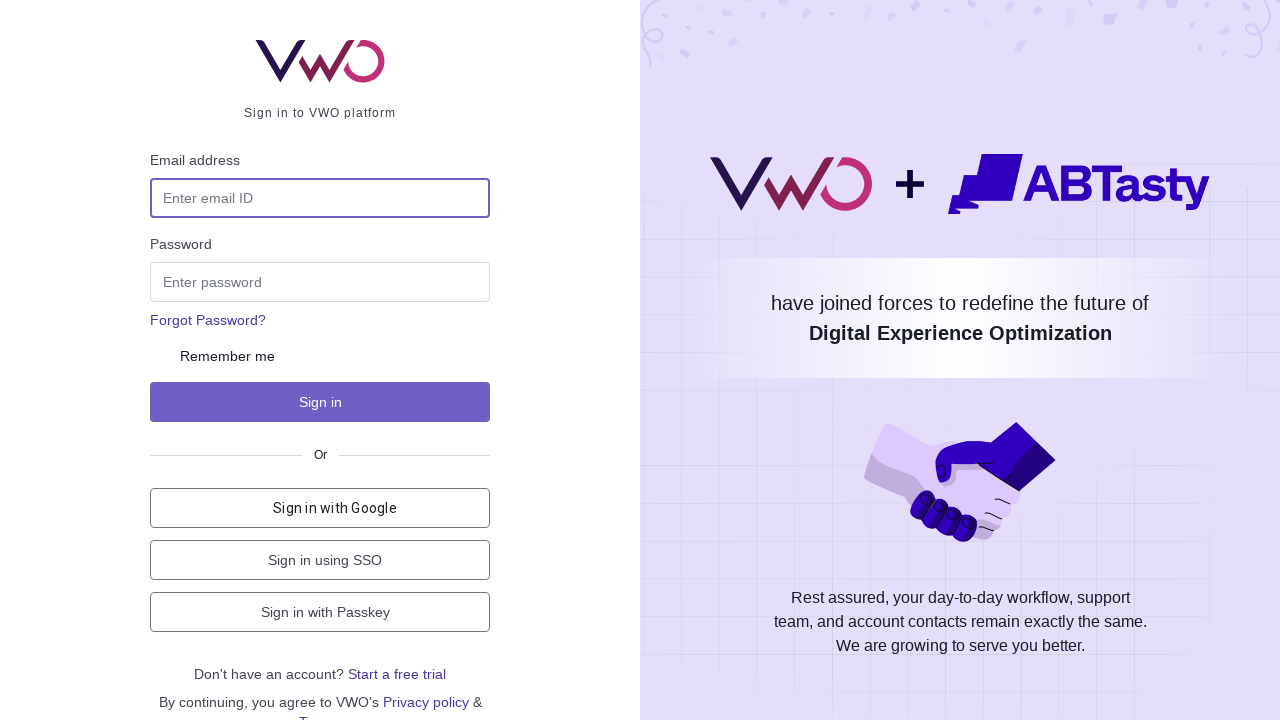

Navigated to VWO application homepage again using navigate method
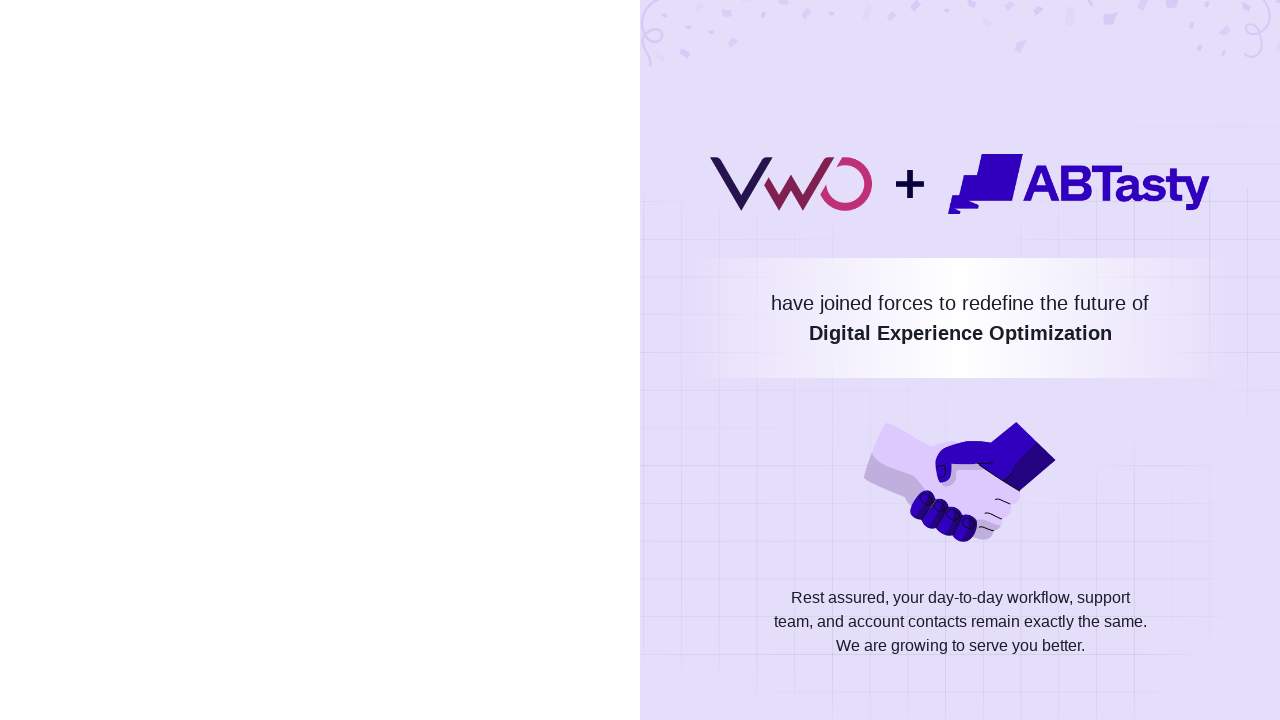

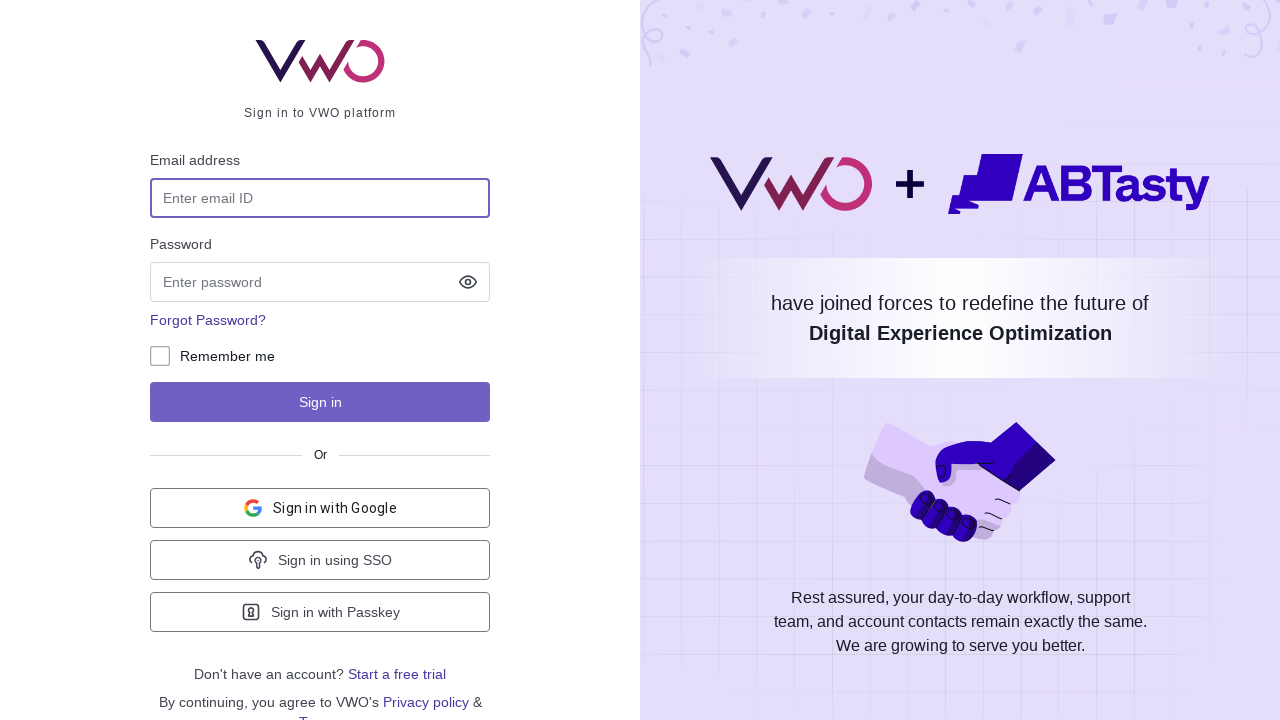